Tests clicking the 'Default' button and verifies the click confirmation message is displayed

Starting URL: https://test-with-me-app.vercel.app/learning/web-elements/elements/button

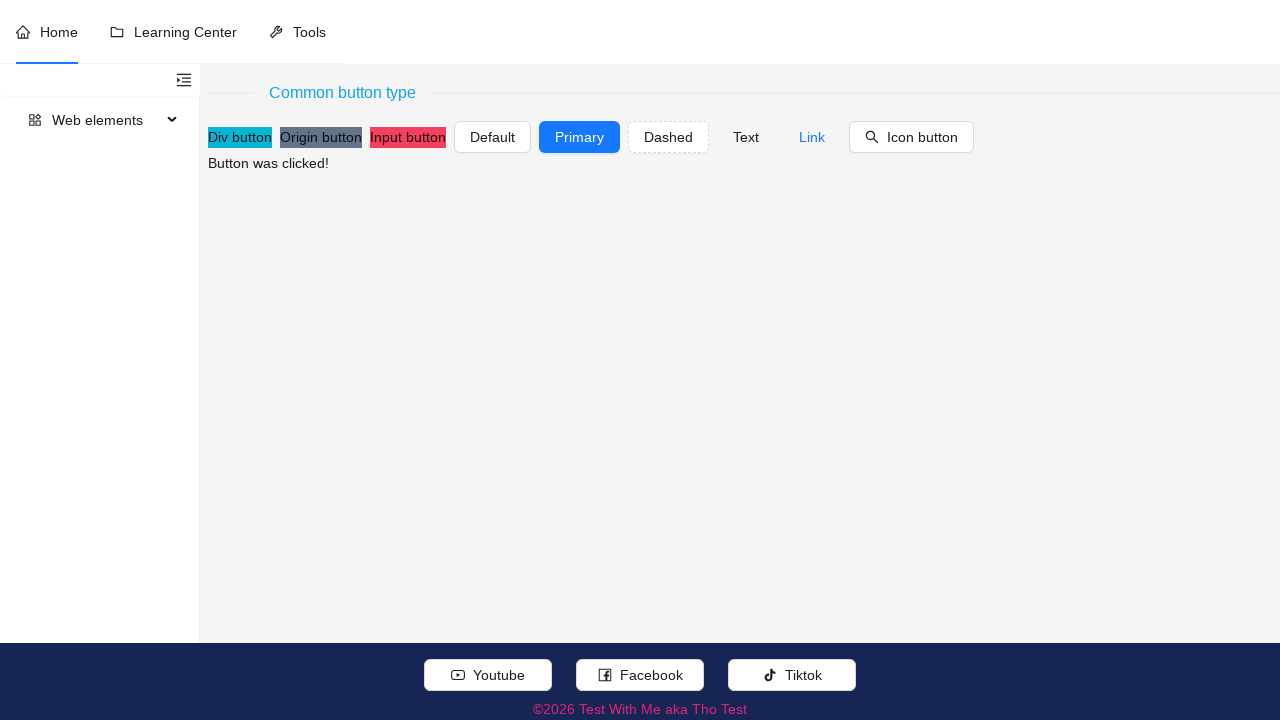

Clicked the 'Default' button at (492, 137) on xpath=//button[.//text()[normalize-space()='Default']]
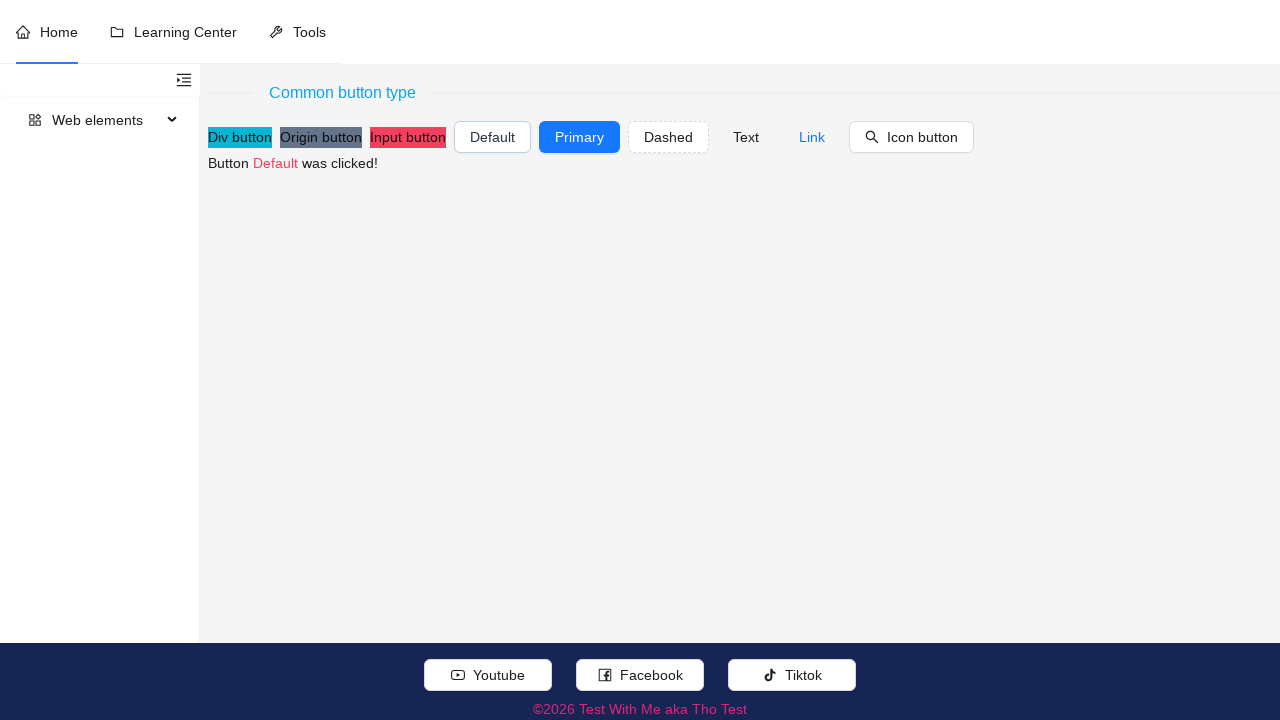

Verified click confirmation message 'Button Default was clicked!' is displayed
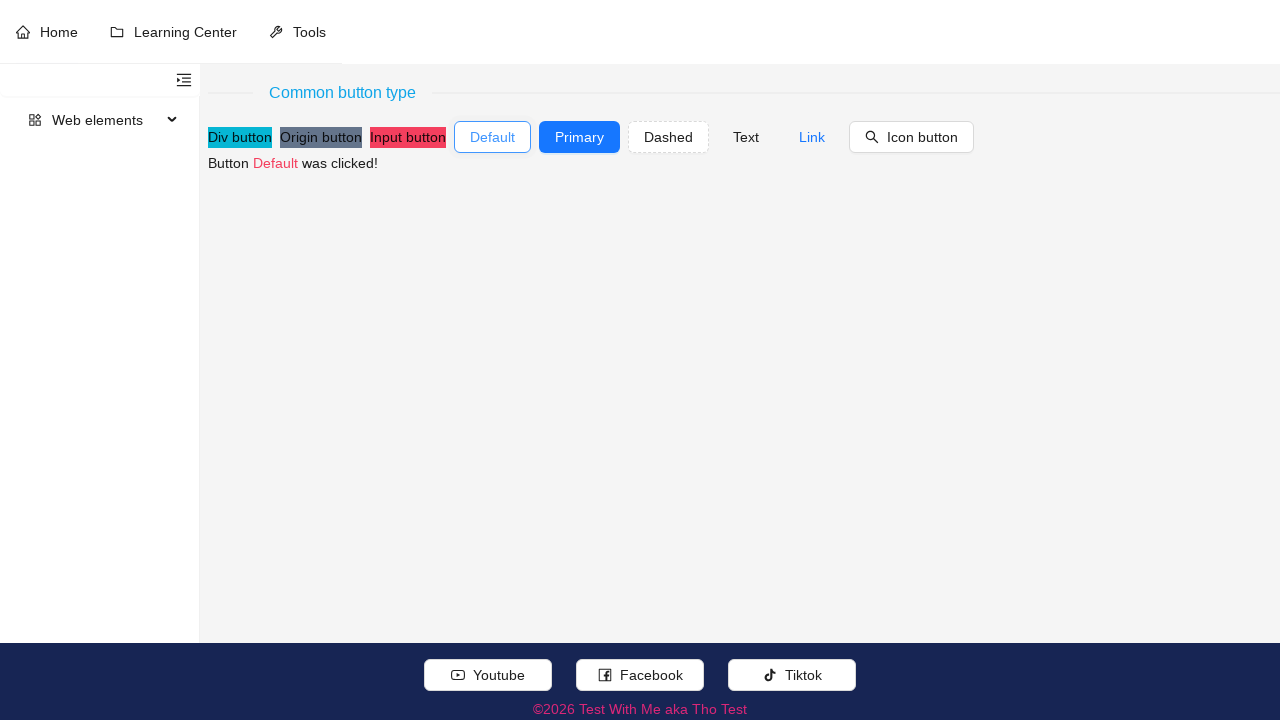

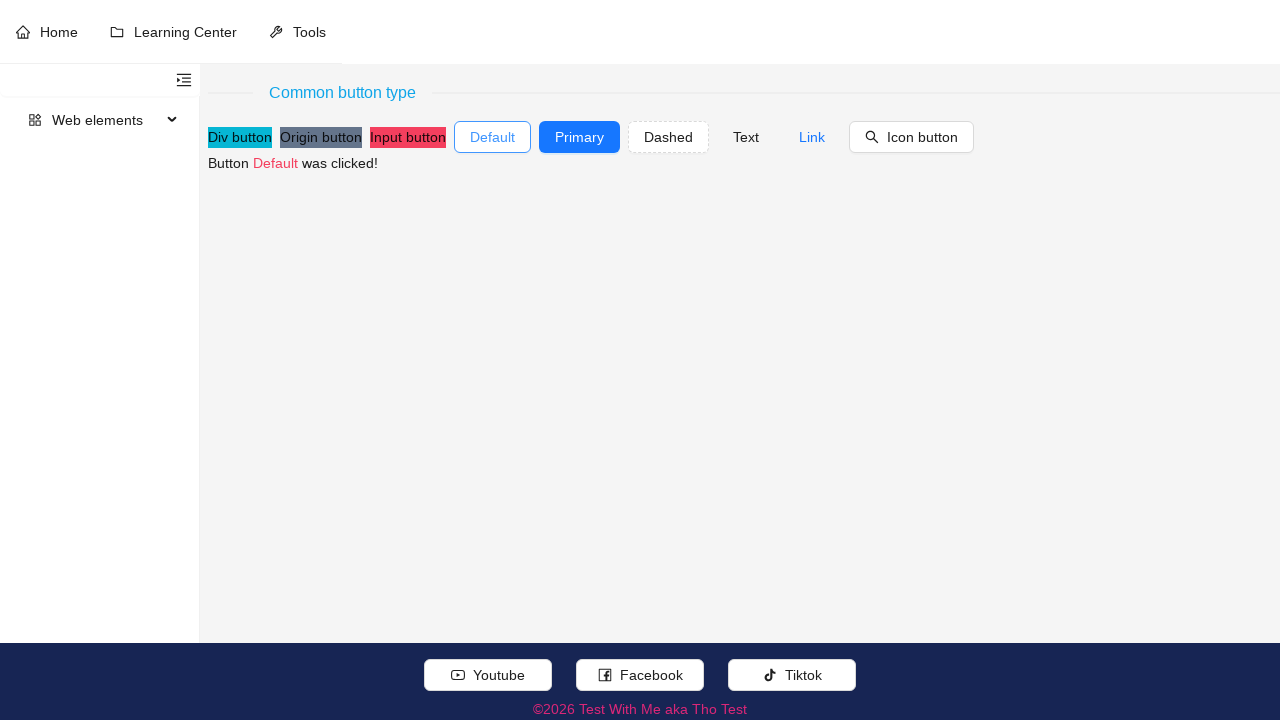